Tests multiple windows functionality by clicking a link to open a new window, switching between the parent and child windows, and verifying content on both windows.

Starting URL: https://the-internet.herokuapp.com/

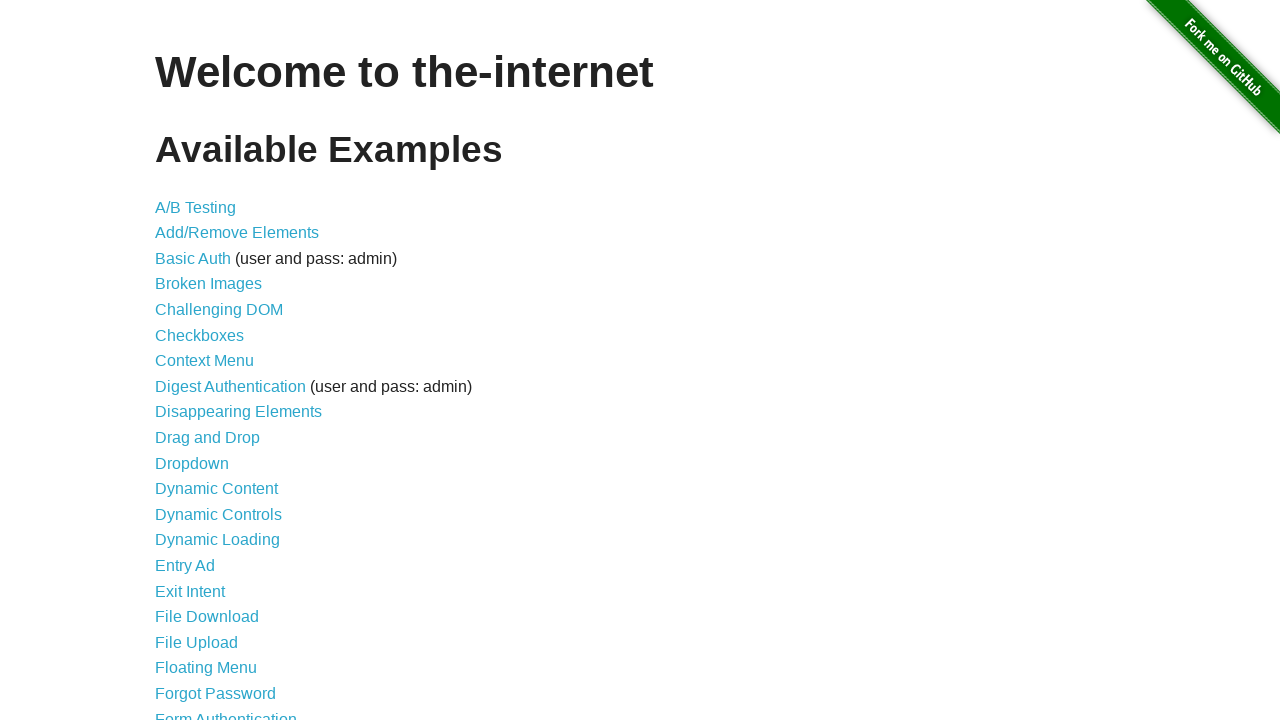

Clicked on 'Multiple Windows' link at (218, 369) on xpath=//li/a[text()='Multiple Windows']
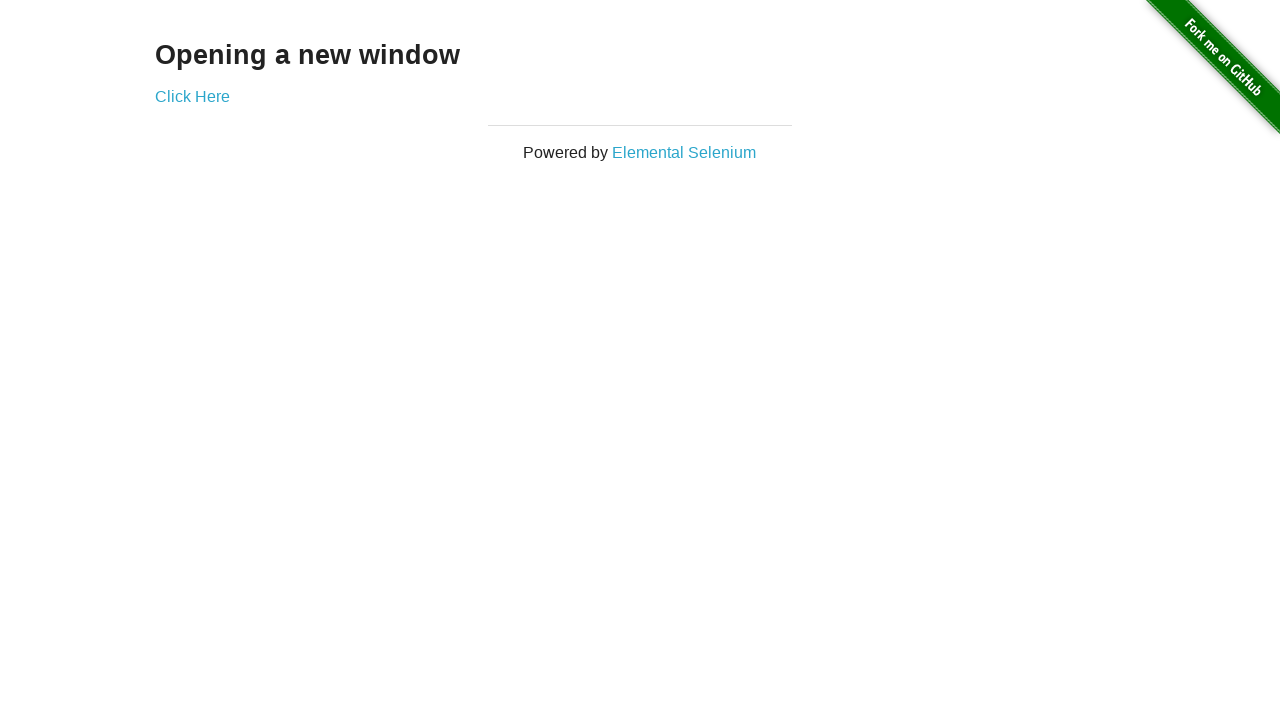

Waited for 'Click Here' link to load
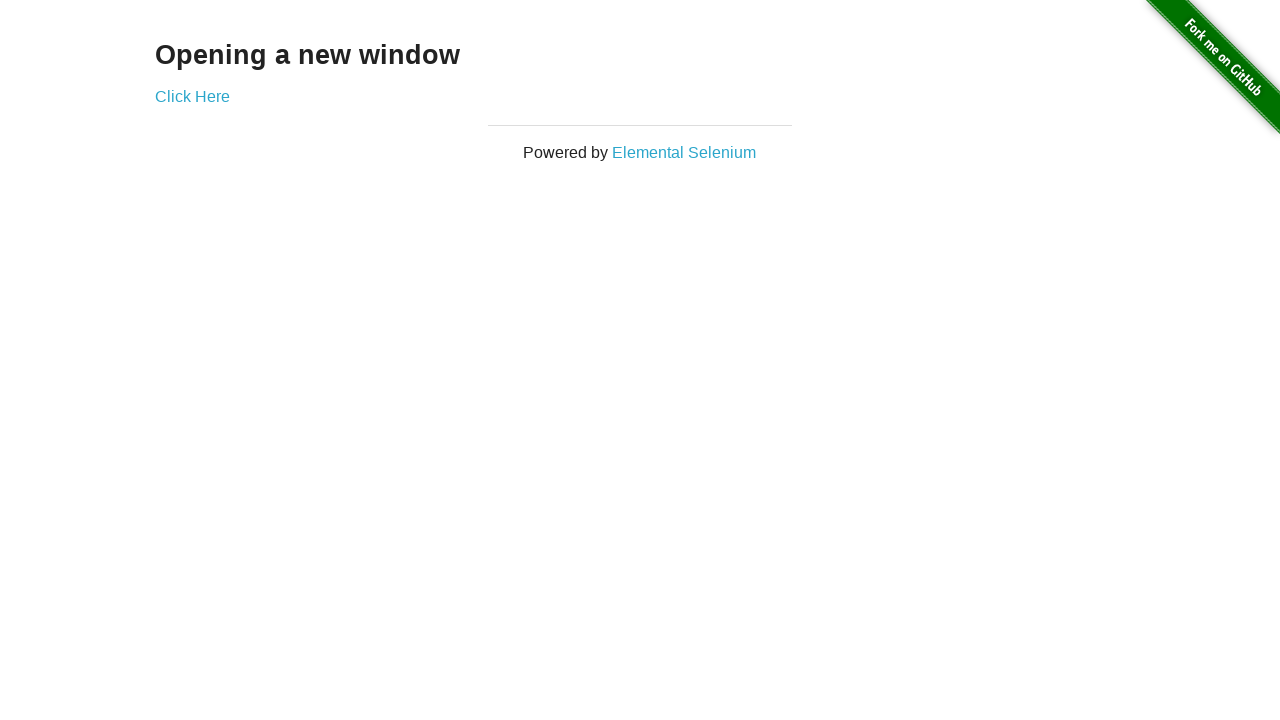

Clicked 'Click Here' link to open new window at (192, 96) on xpath=//div/a[text()='Click Here']
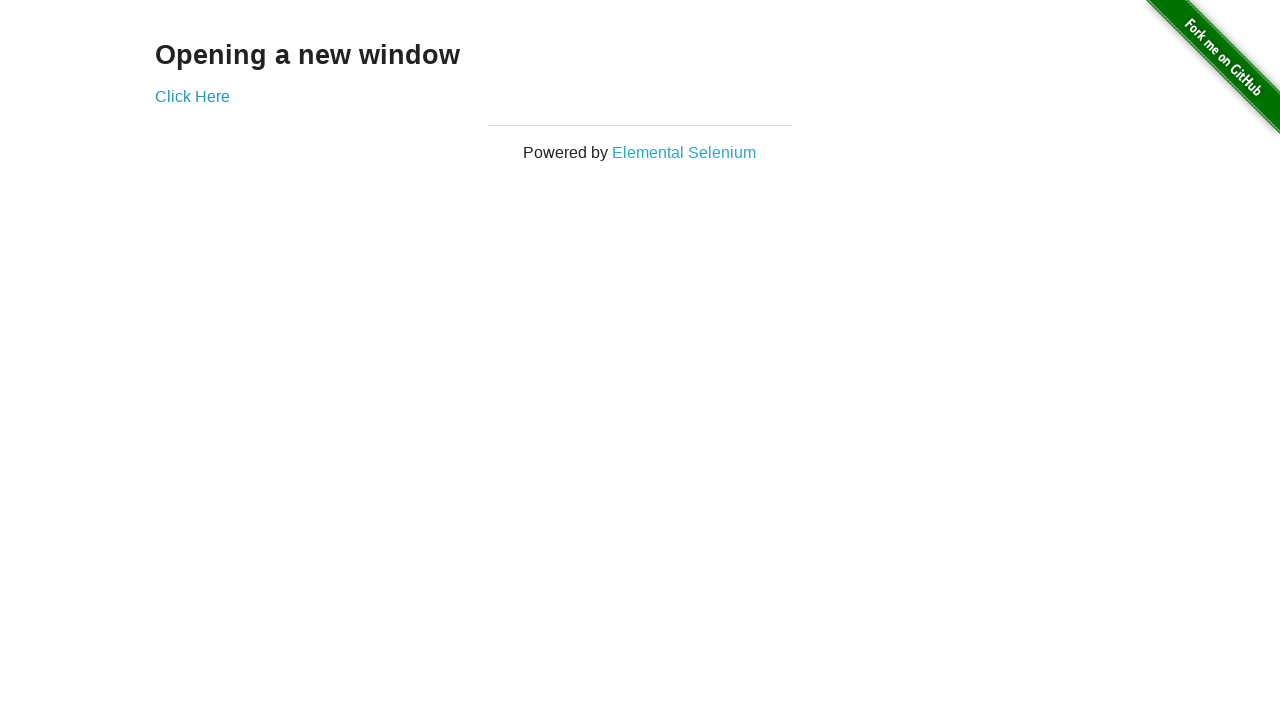

Captured new child window reference
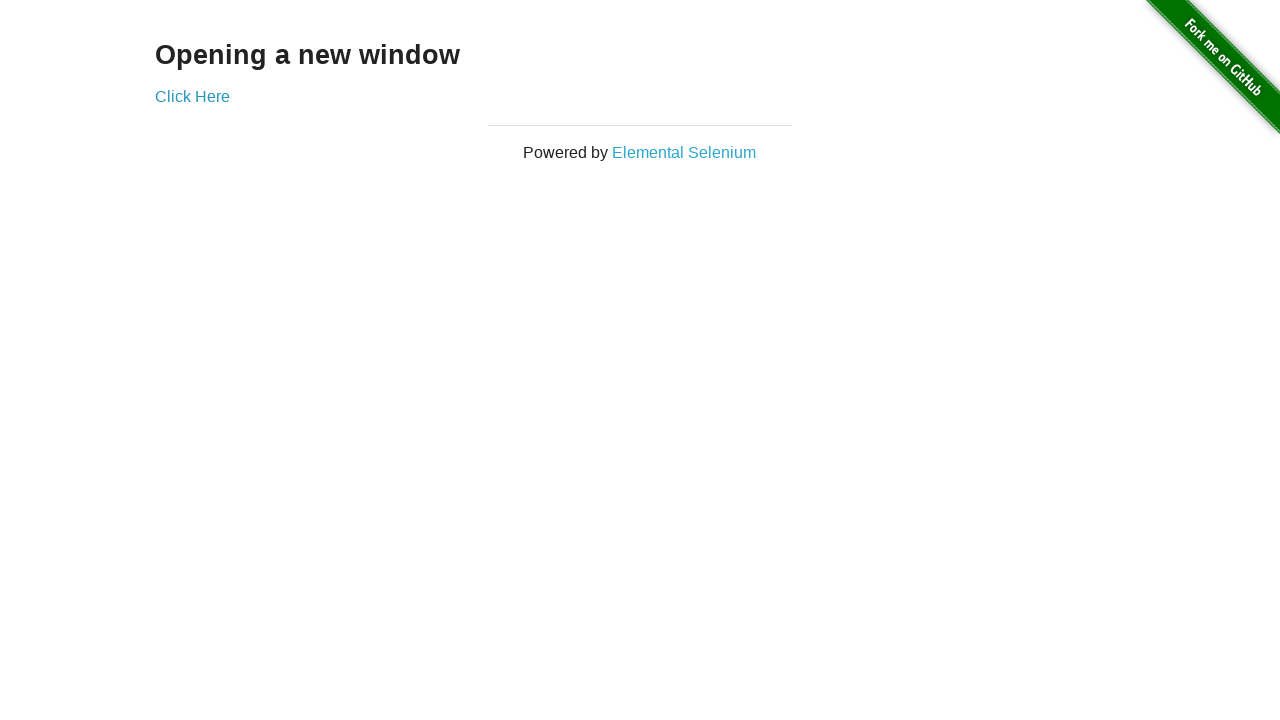

Waited for child window to fully load
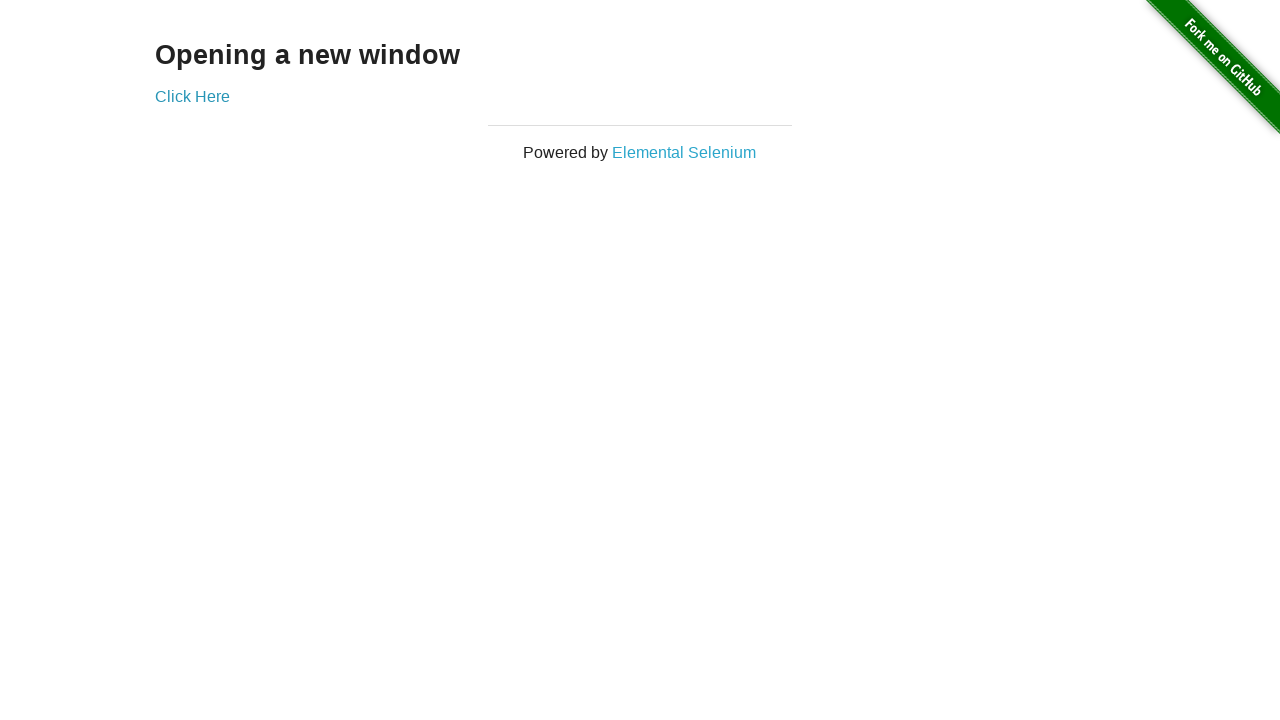

Verified 'New Window' heading is present in child window
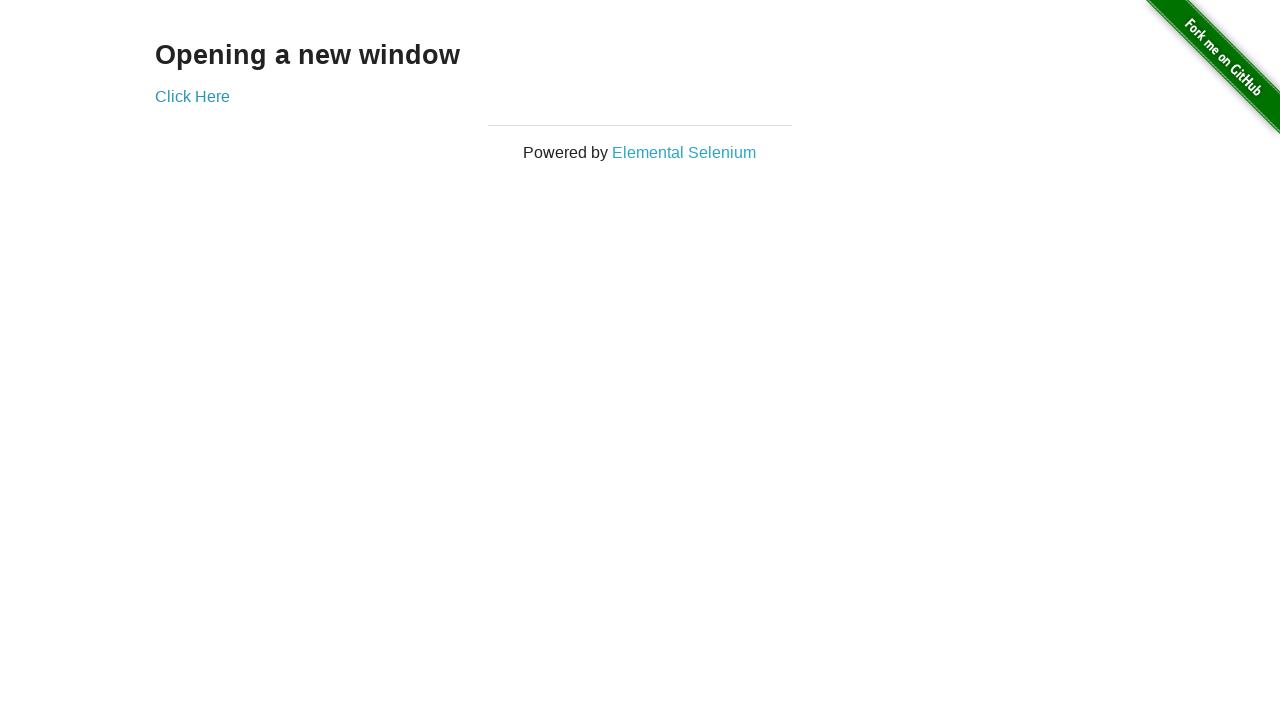

Switched focus back to parent window
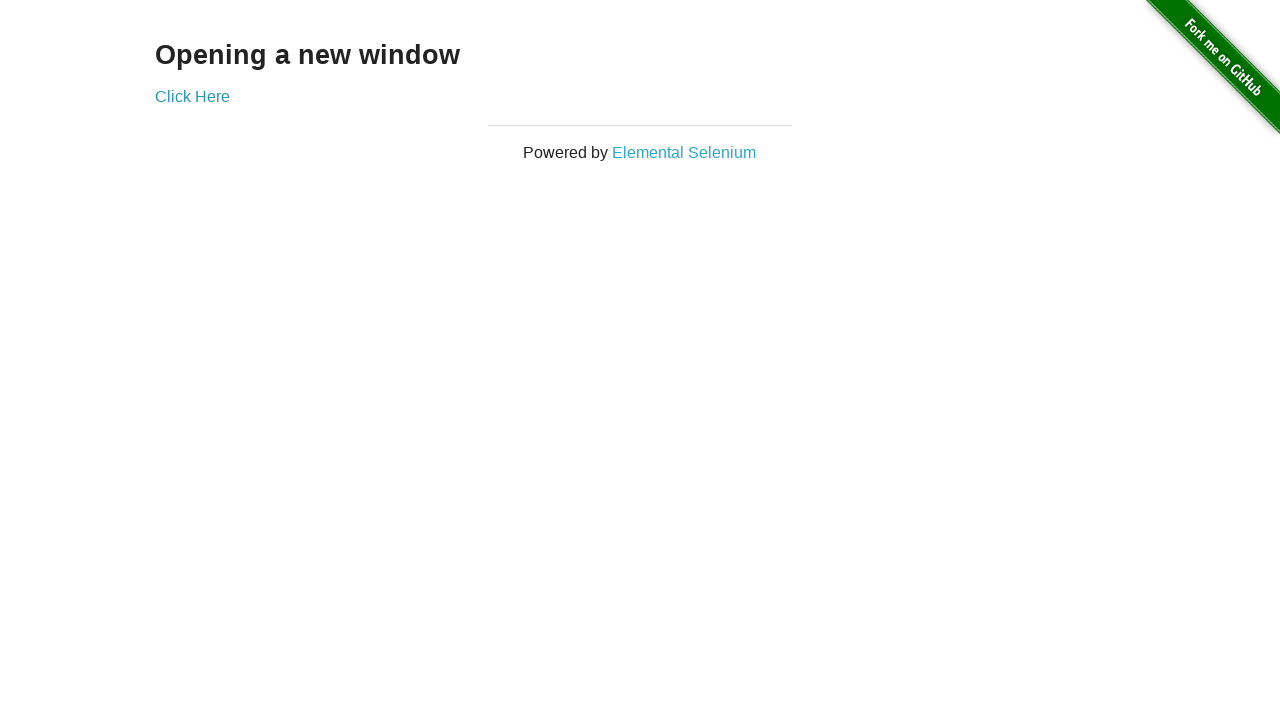

Verified 'Opening a new window' heading is present in parent window
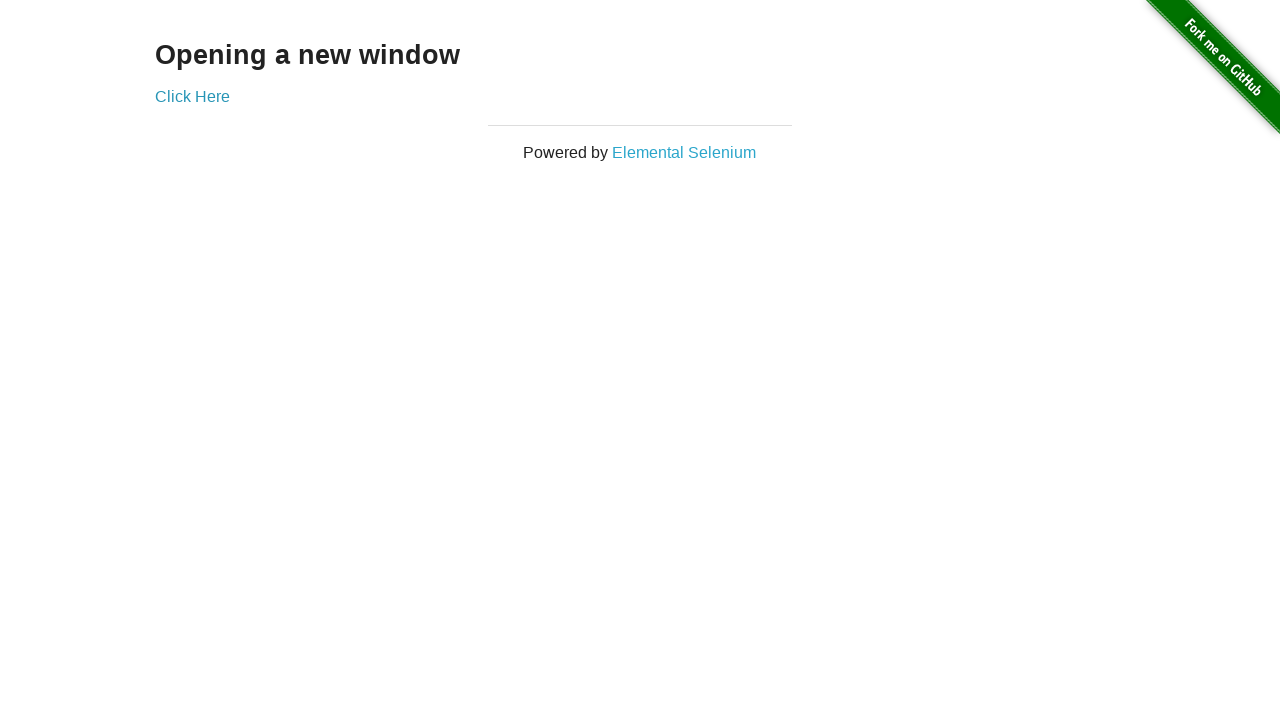

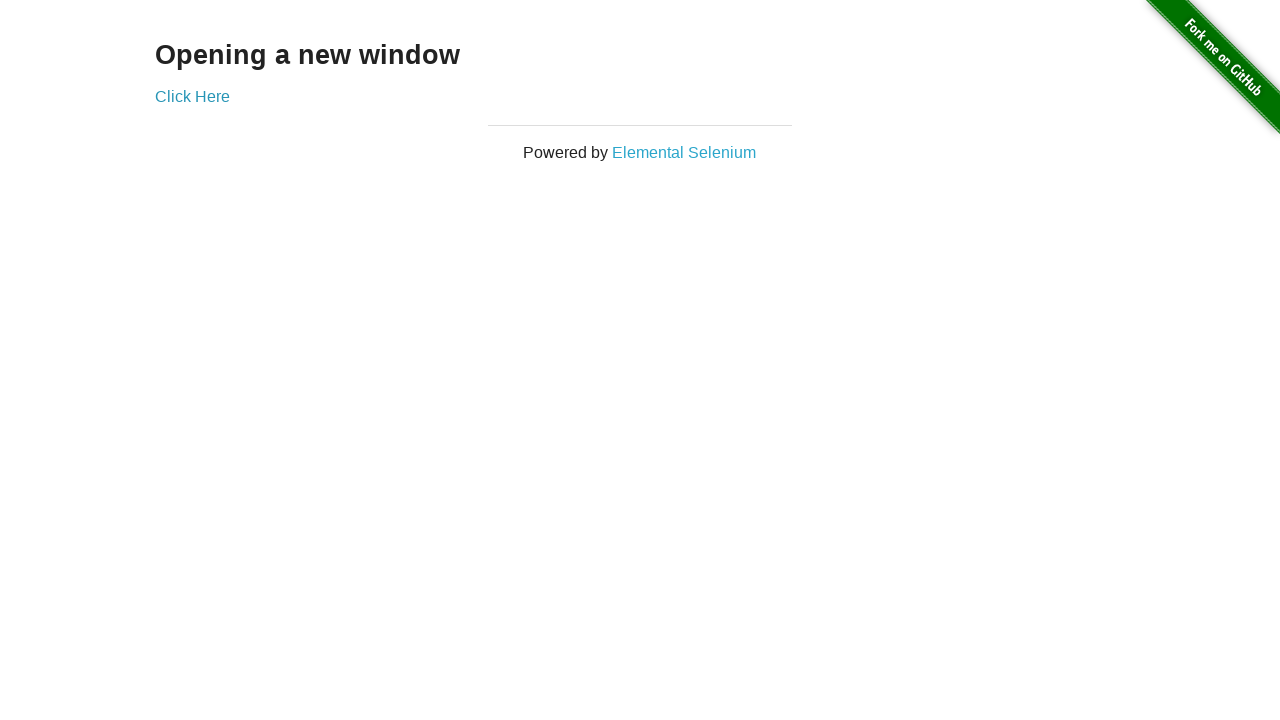